Tests that the QR code manager correctly responds to hashchange events by changing the location hash and verifying the QR code updates.

Starting URL: https://ccri-cyberknights.github.io/page#/home

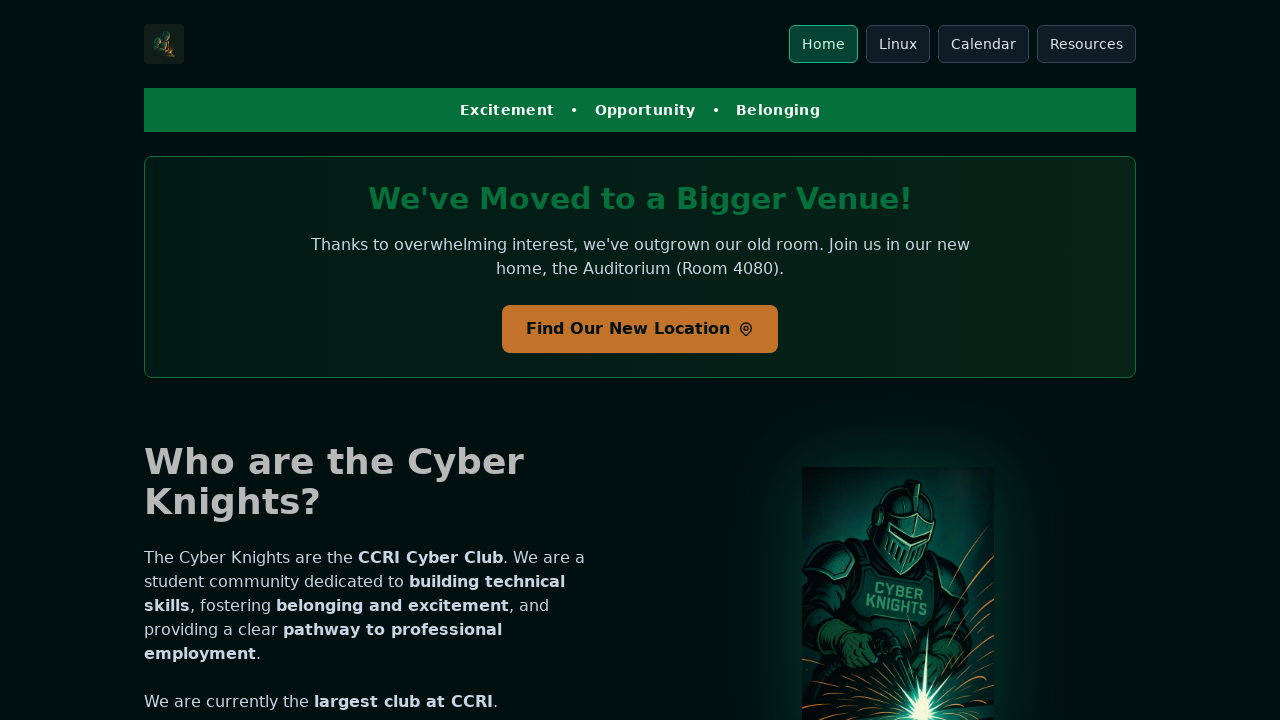

QR code manager initialized and url property is available
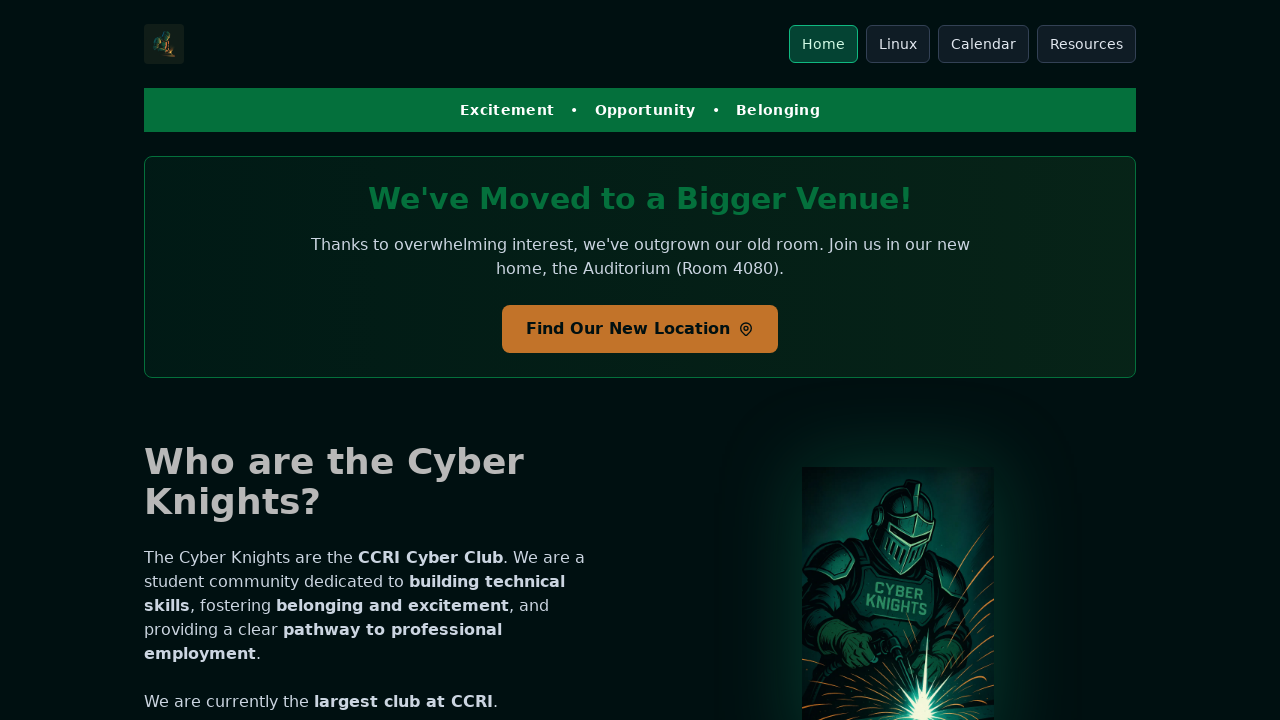

QR code rendered
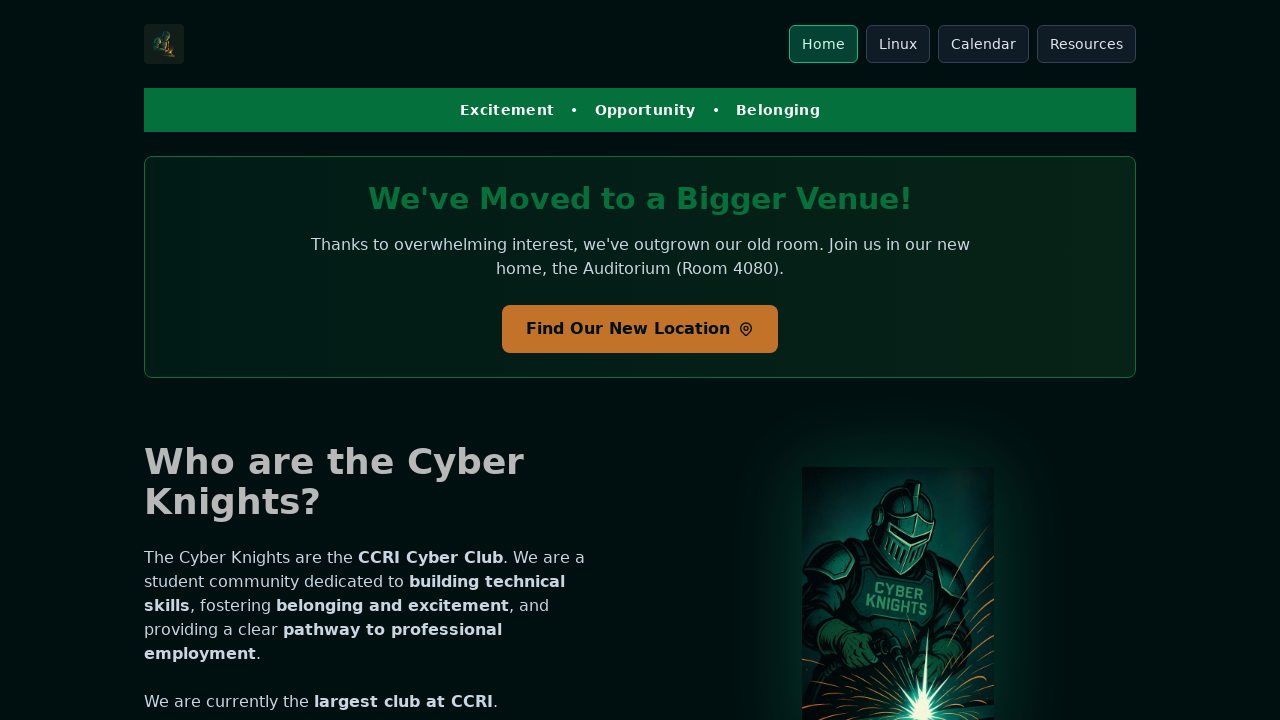

Changed location hash to '#/guides/linux-cheatsheet-3.html' to trigger hashchange event
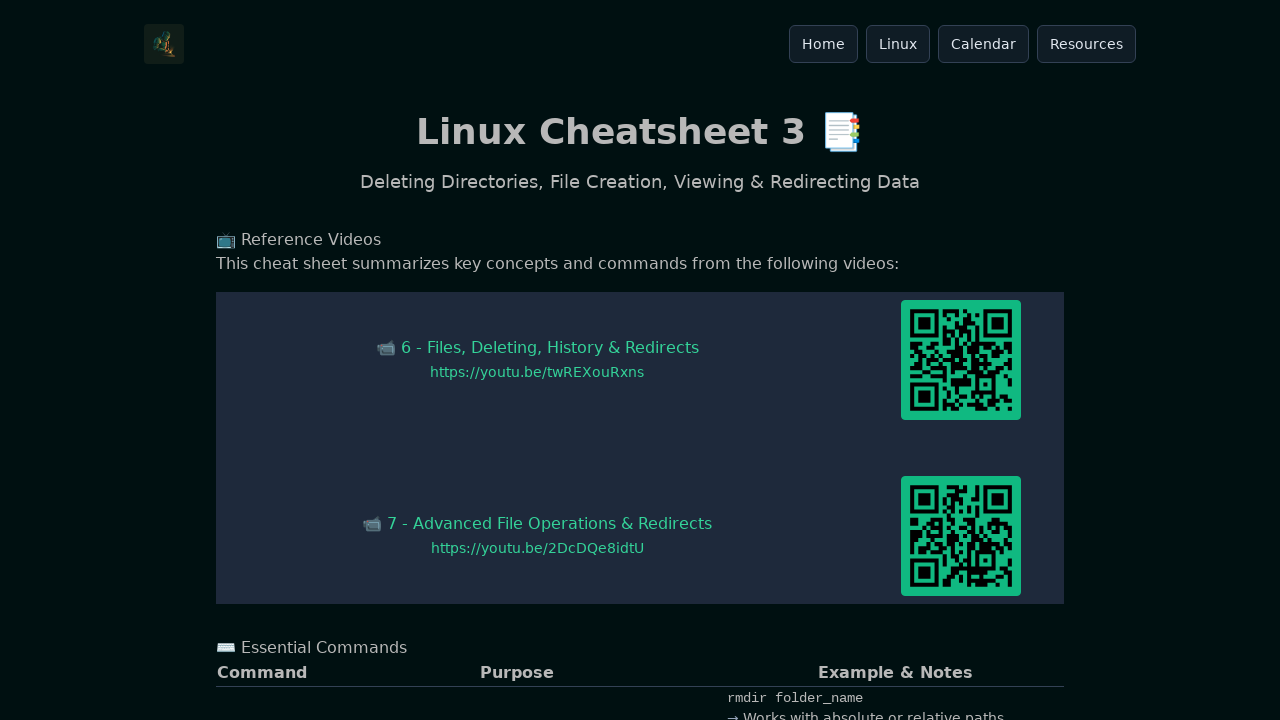

Waited for QR code manager to process hashchange and update QR code
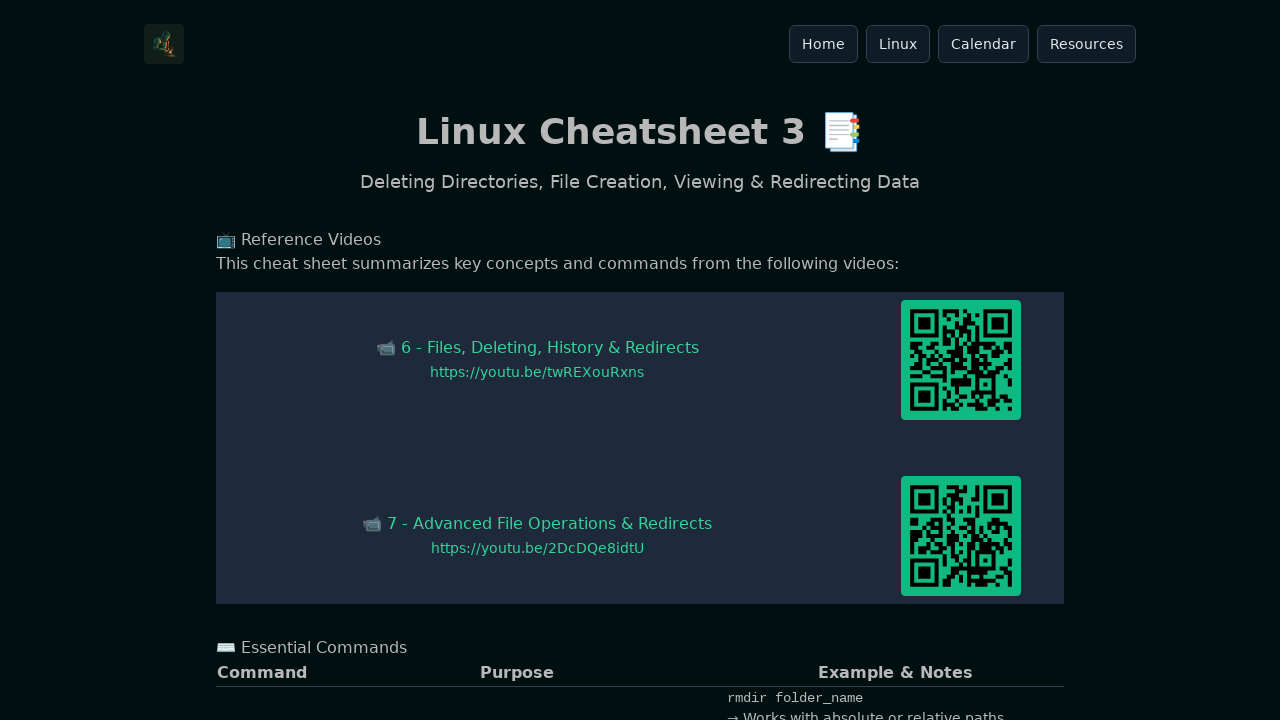

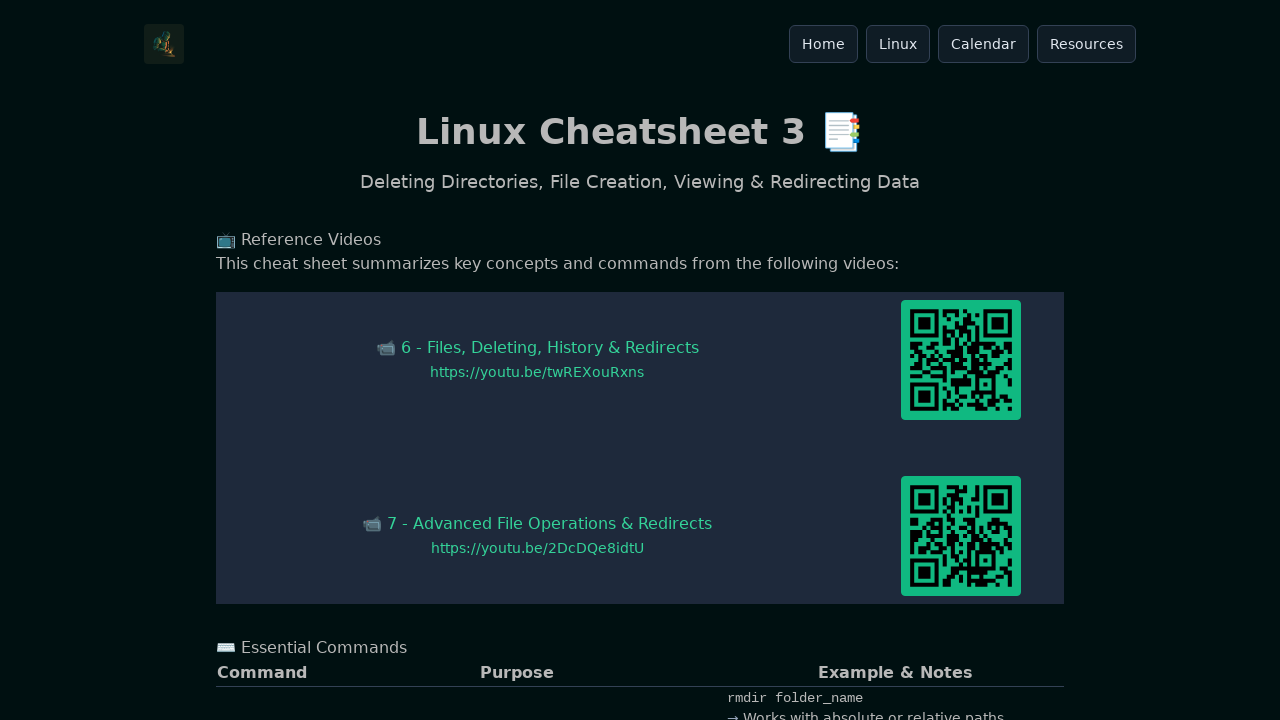